Tests the isDisplayed() method by checking visibility of various form elements including email textbox, radio buttons, text areas and headers

Starting URL: https://automationfc.github.io/basic-form/index.html

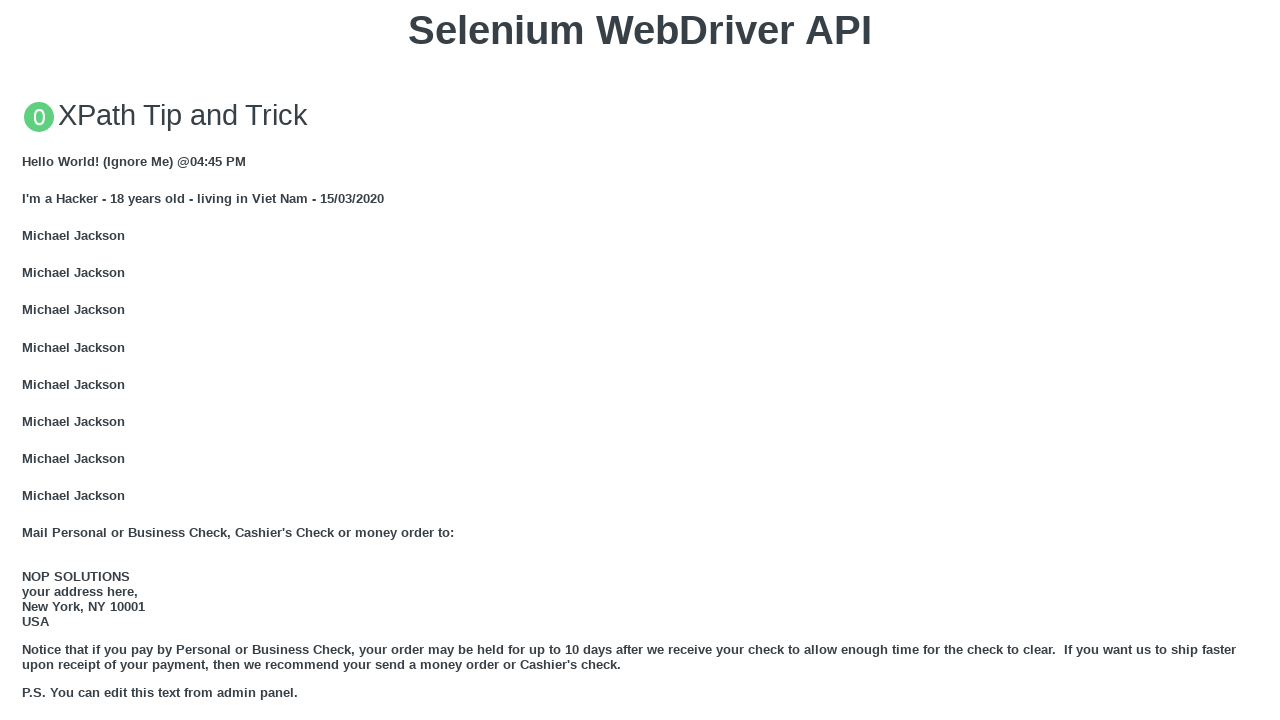

Navigated to basic form page
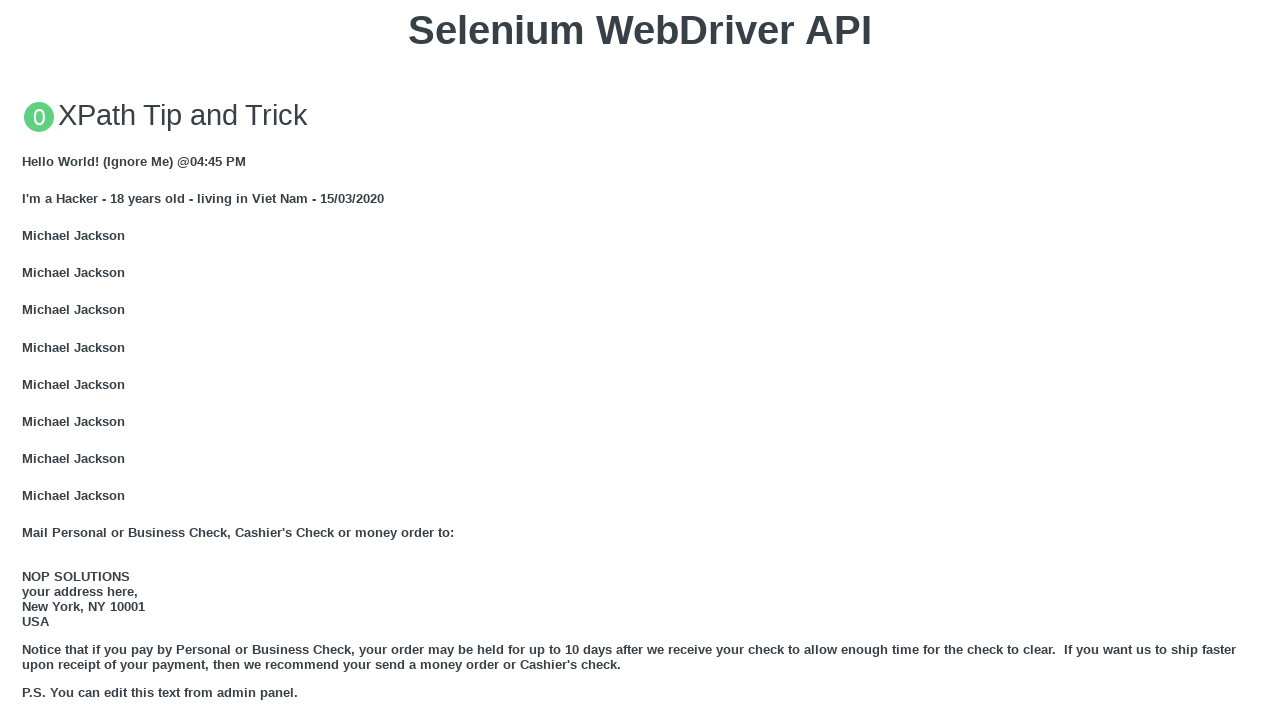

Located email textbox element
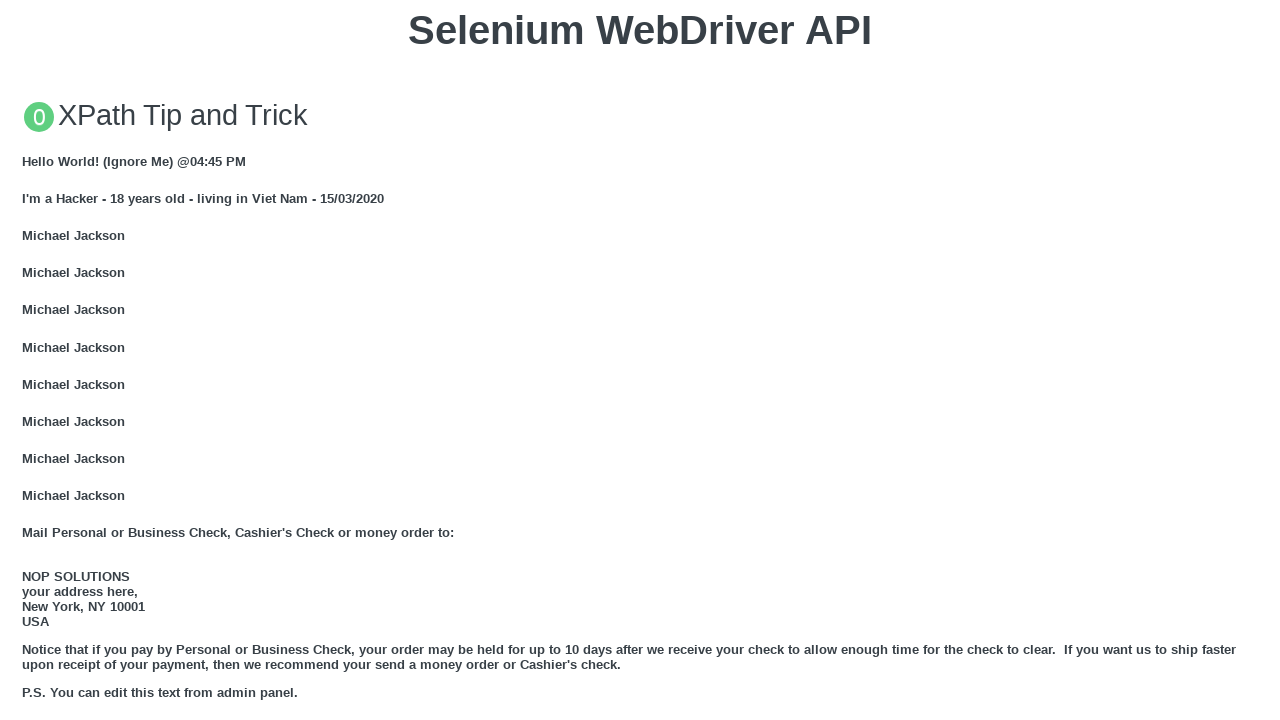

Email textbox is displayed
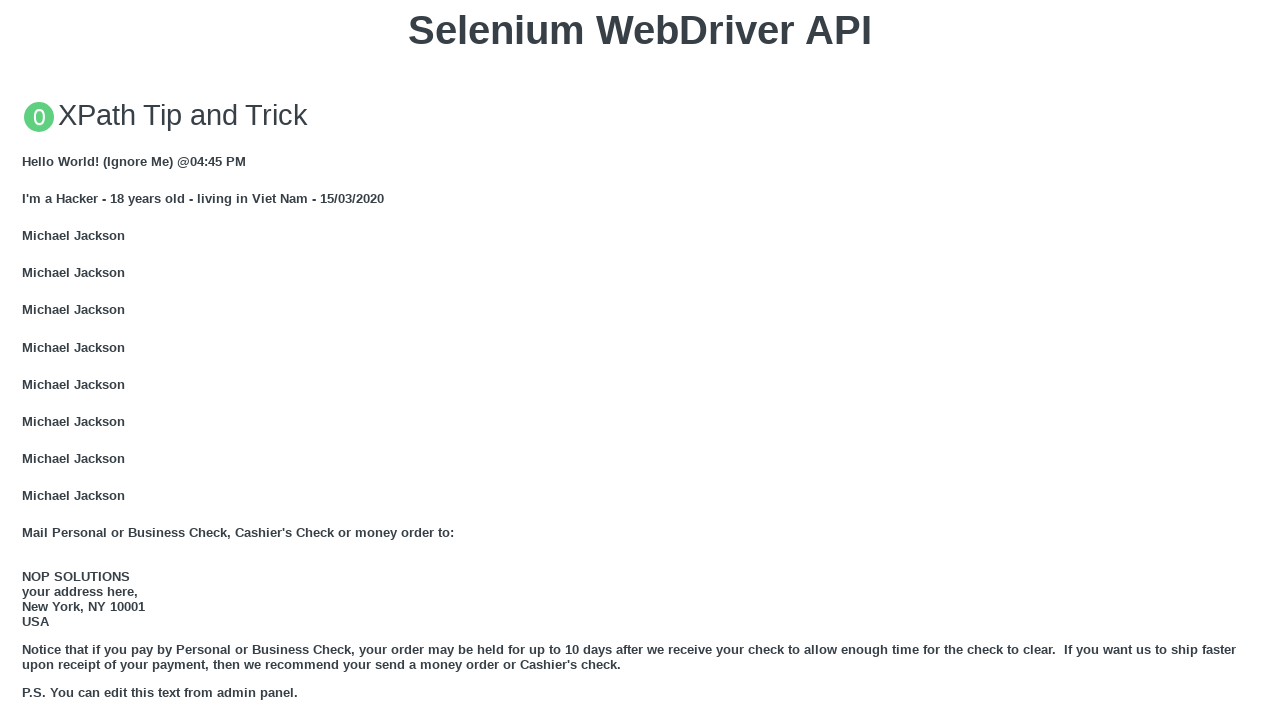

Filled email textbox with 'Please input email' on xpath=//input[@id='mail']
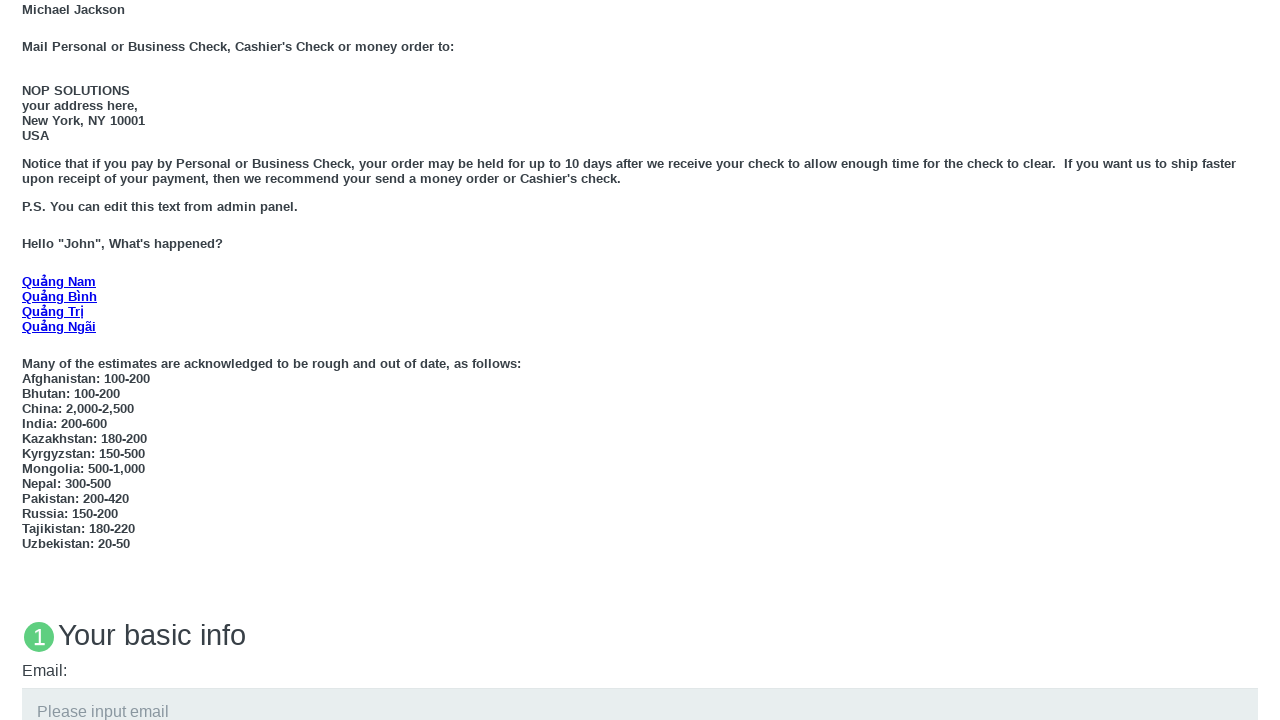

Located age under 18 radio button element
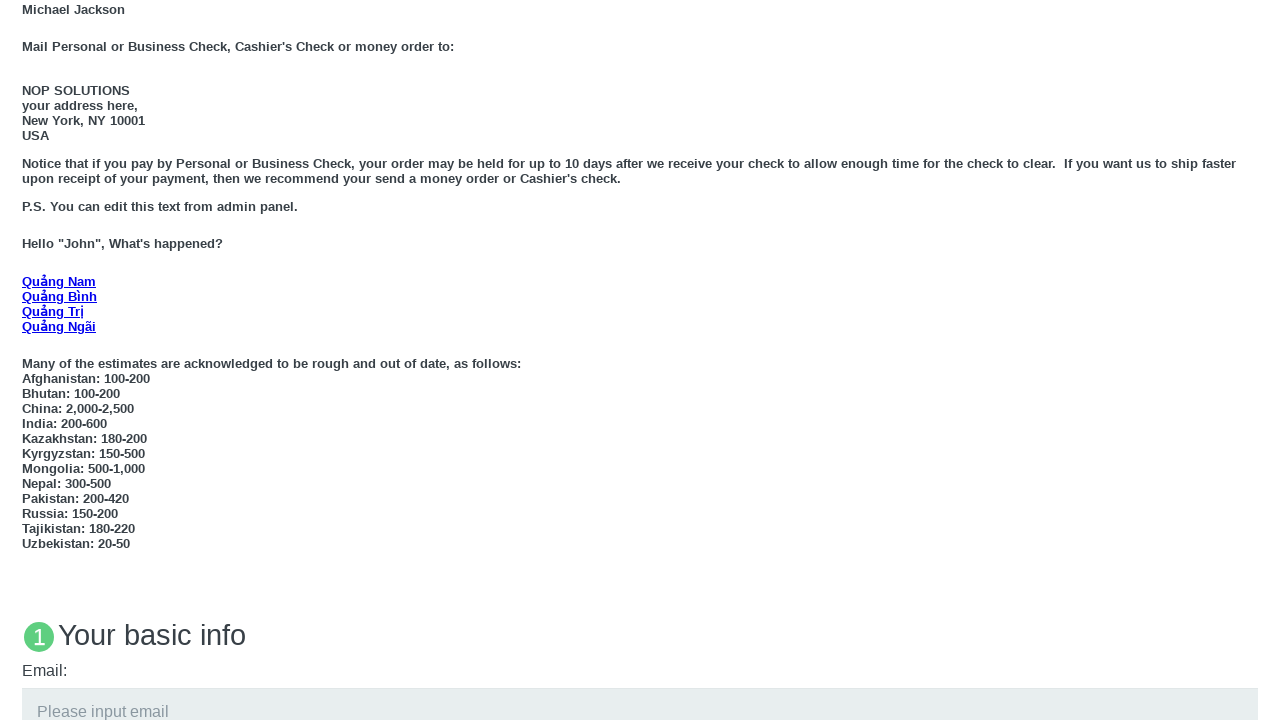

Age under 18 radio button is displayed
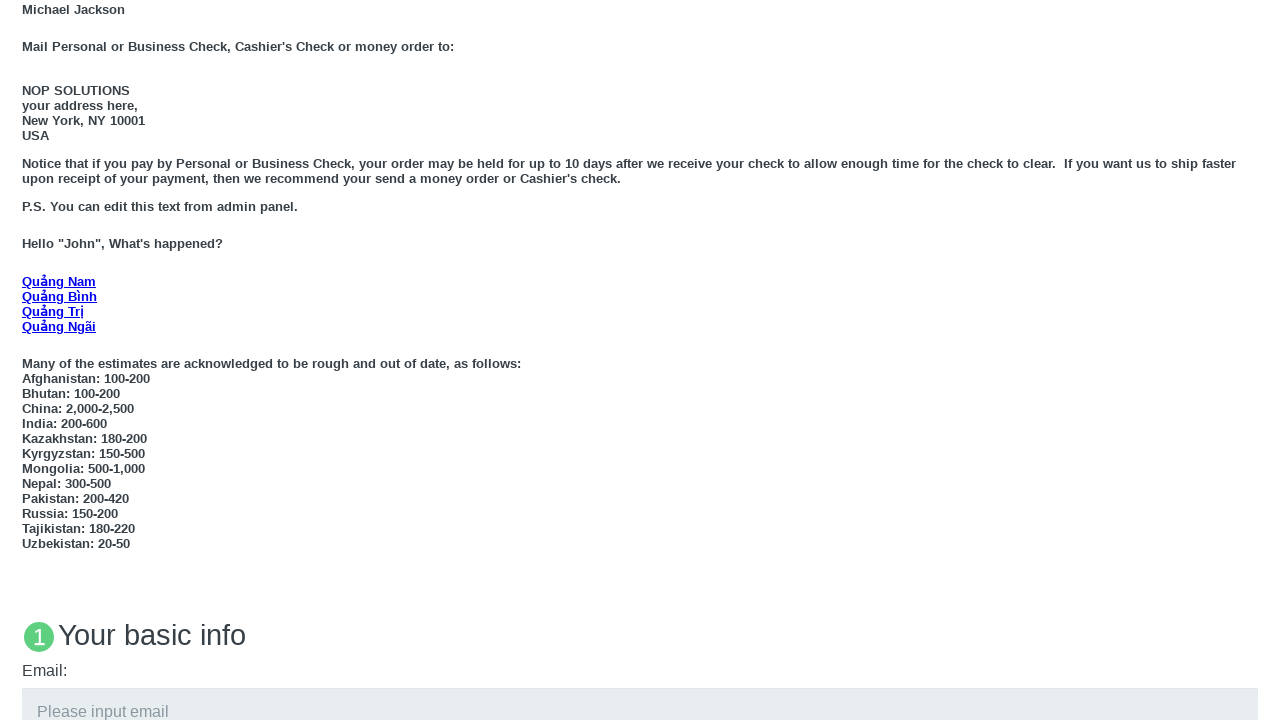

Clicked age under 18 radio button at (28, 360) on #under_18
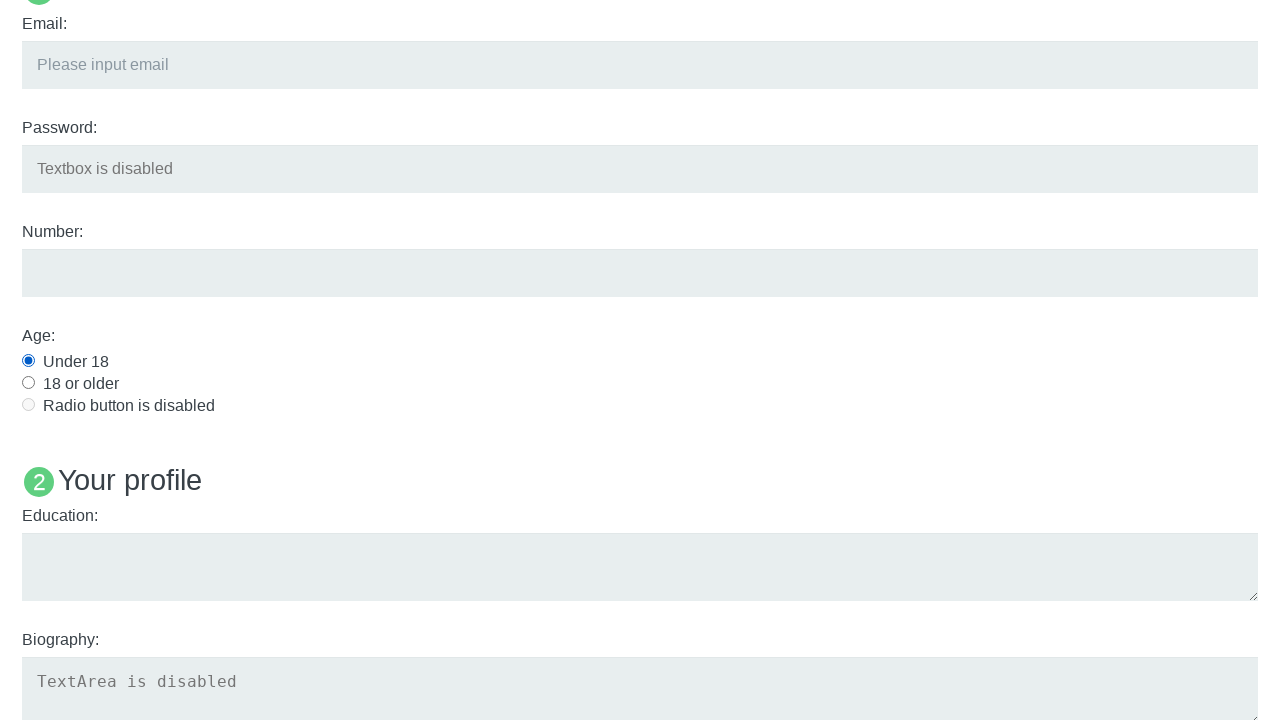

Located education textbox element
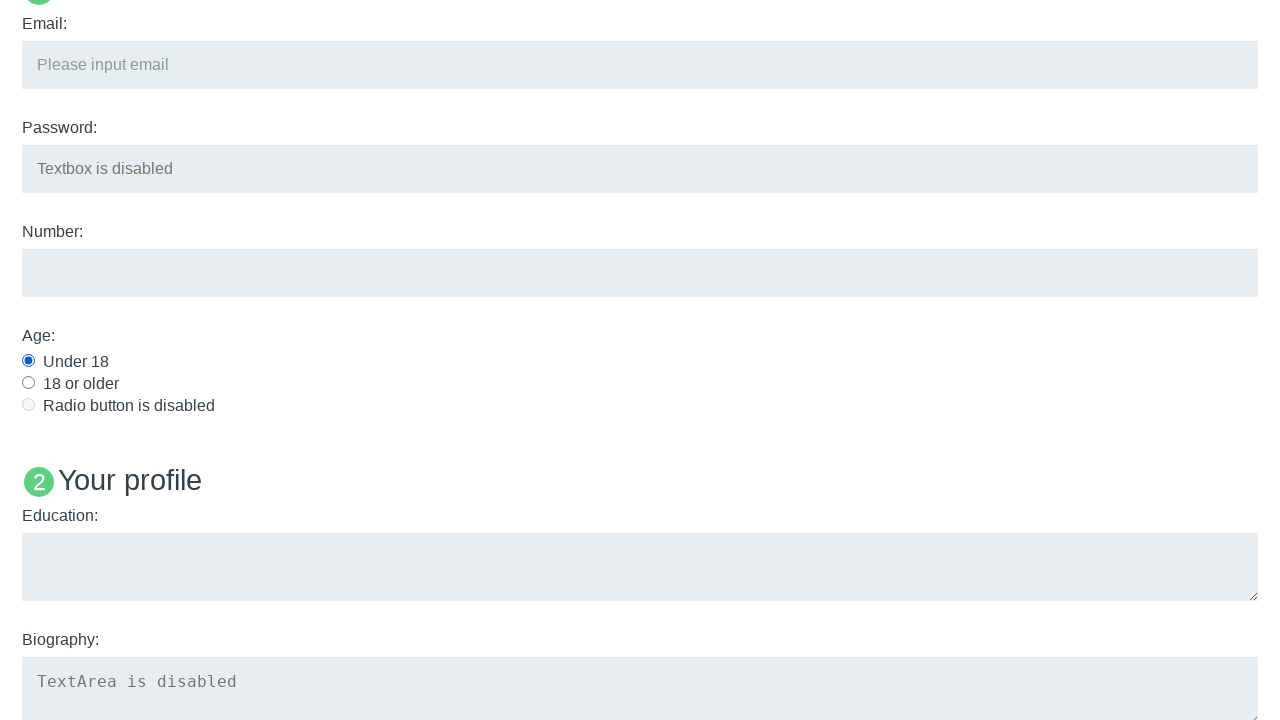

Education textbox is displayed
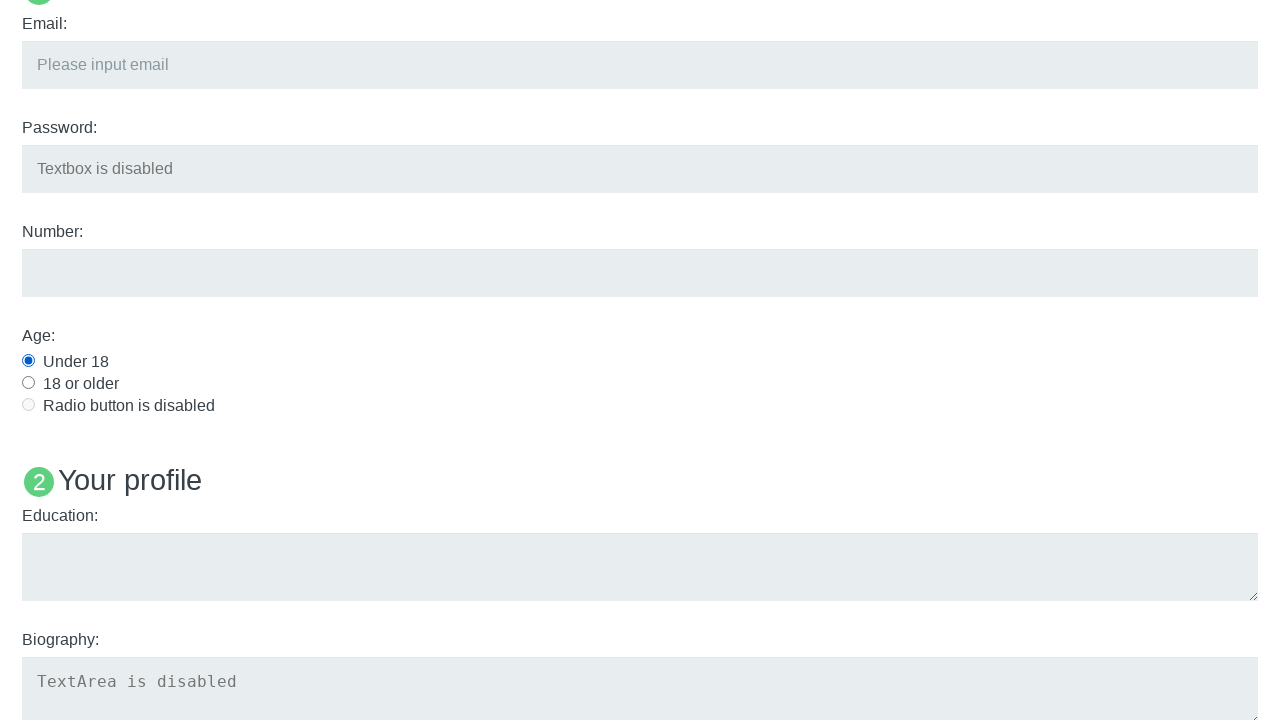

Filled education textbox with 'My edu textbox' on #edu
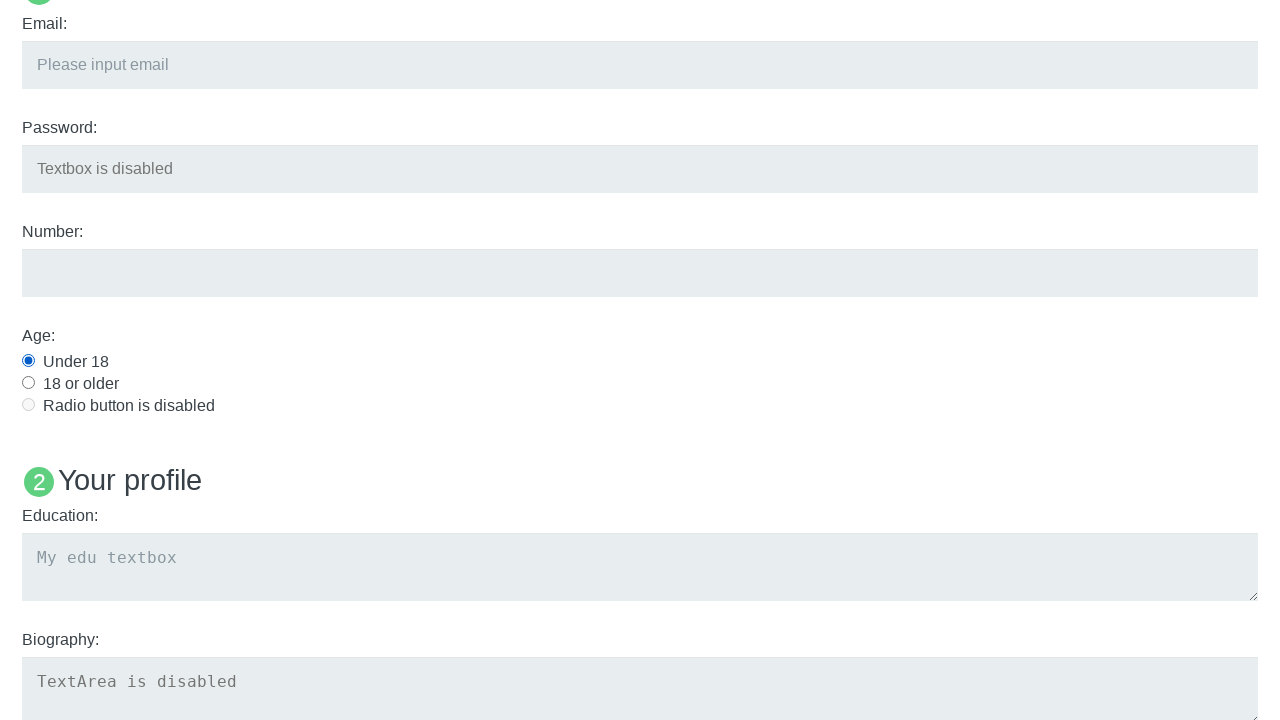

Located name h5 header element
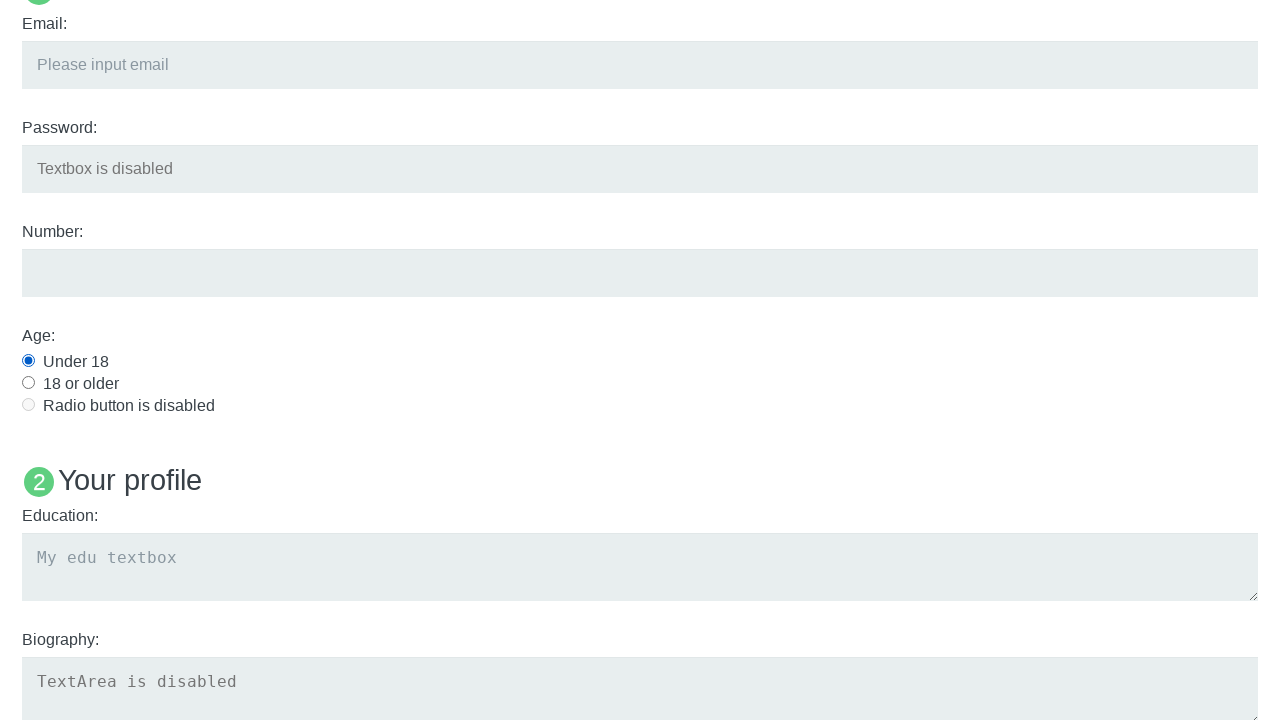

Checked visibility of name h5 header
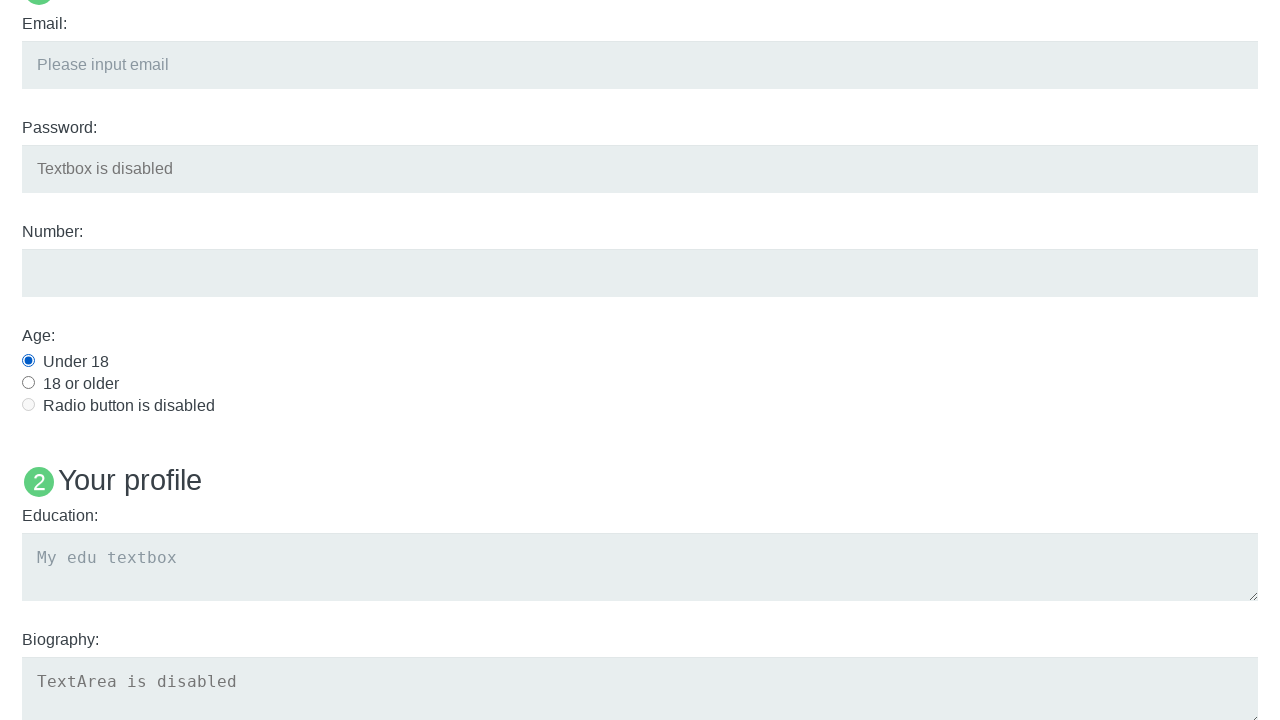

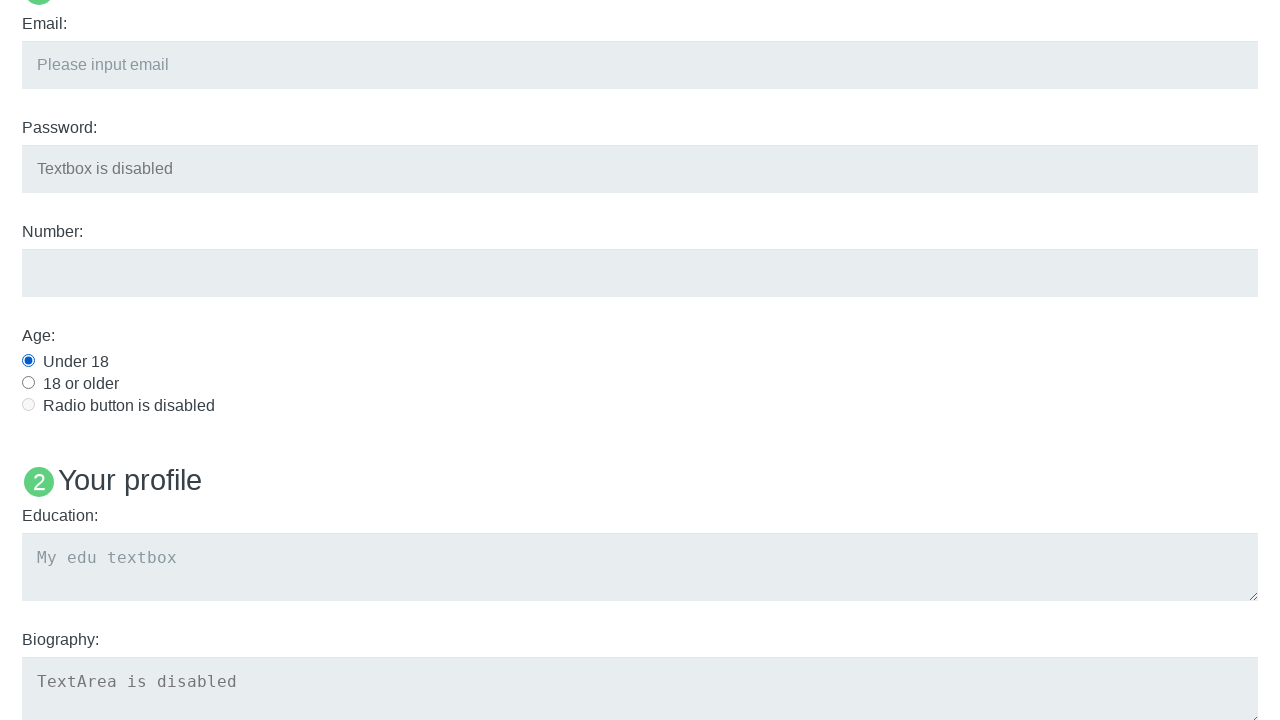